Tests clicking OK on a JavaScript confirm dialog and verifies the OK message is displayed

Starting URL: https://the-internet.herokuapp.com/javascript_alerts

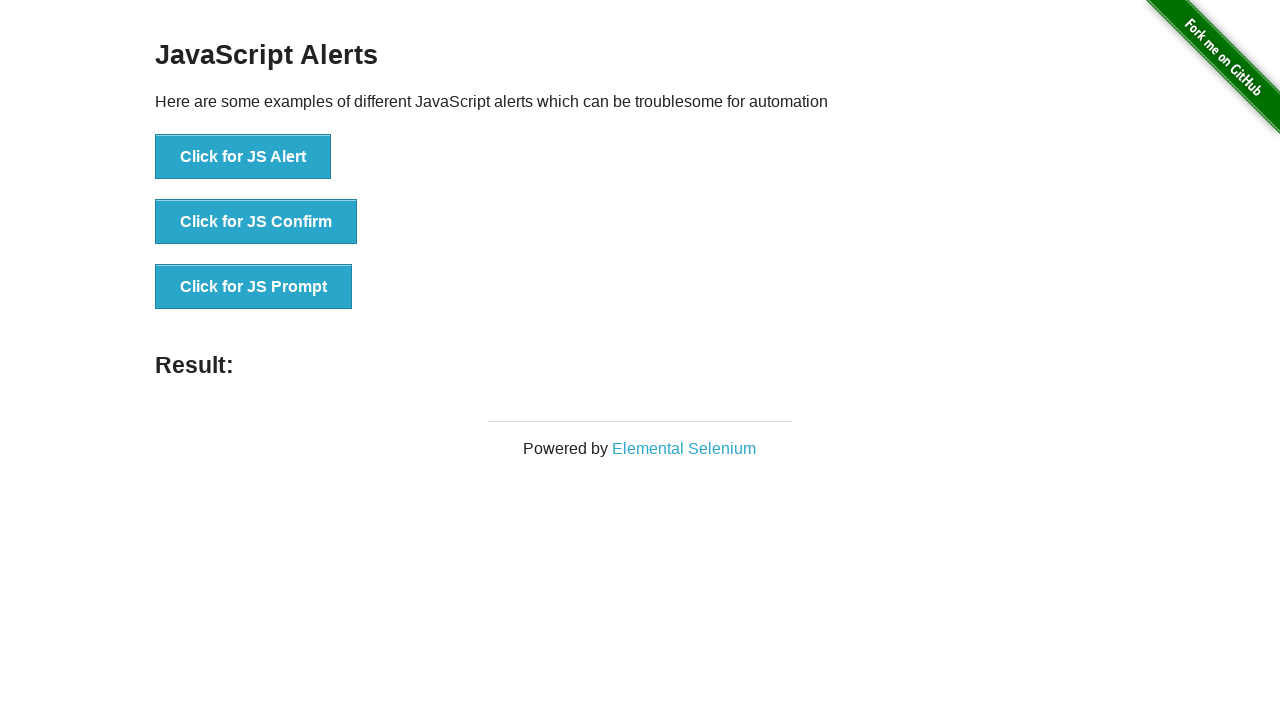

Set up dialog handler to automatically click OK on confirm dialog
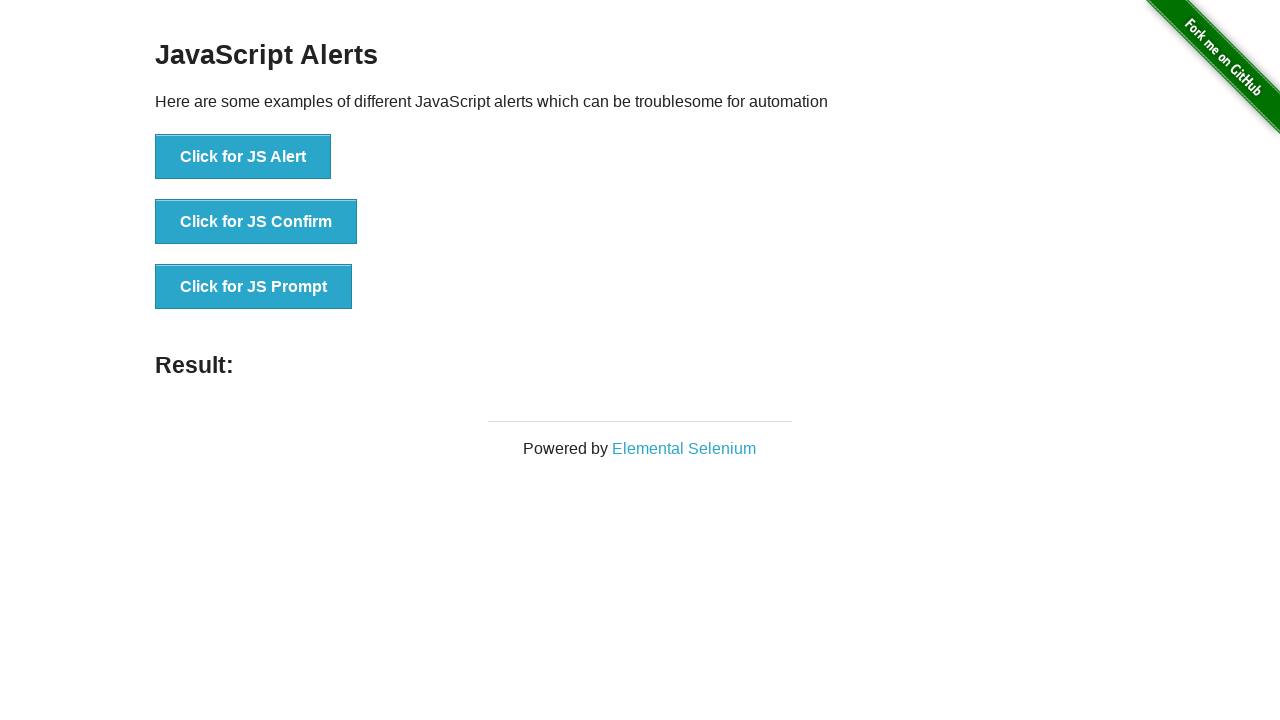

Clicked the 'Click for JS Confirm' button to trigger JavaScript confirm dialog at (256, 222) on xpath=//button[text()='Click for JS Confirm']
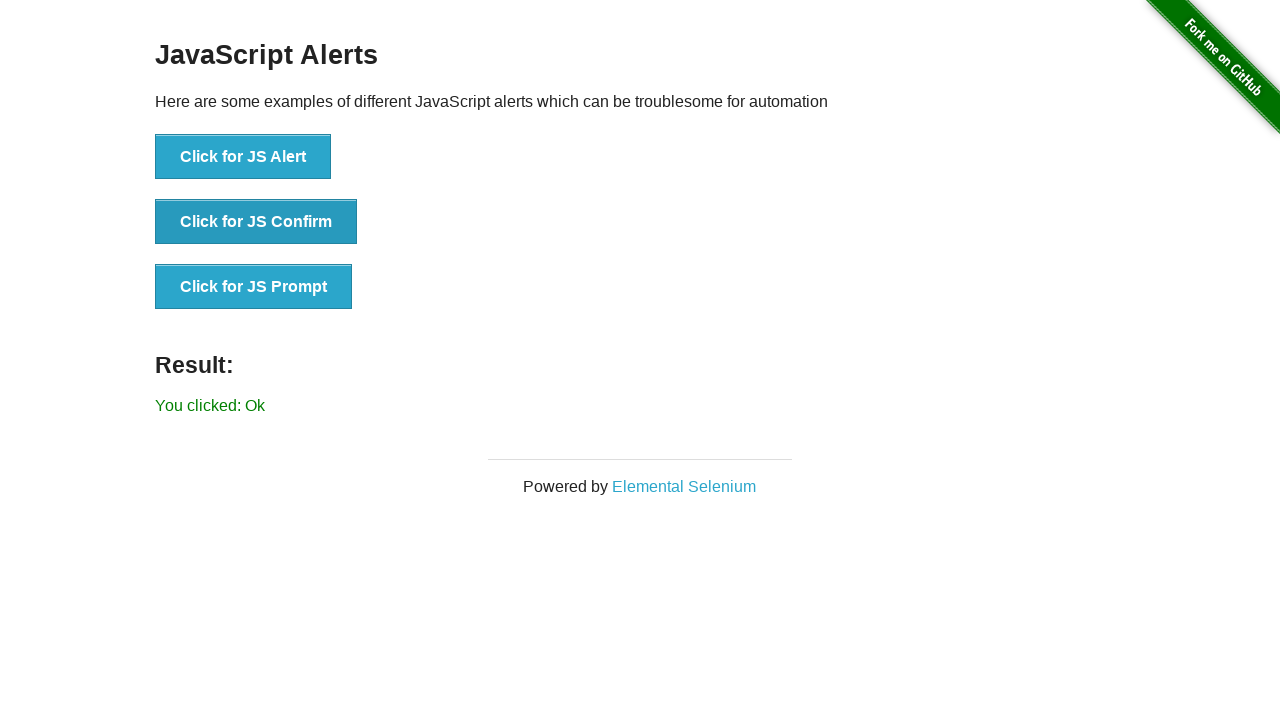

Waited for result message to appear after OK was clicked
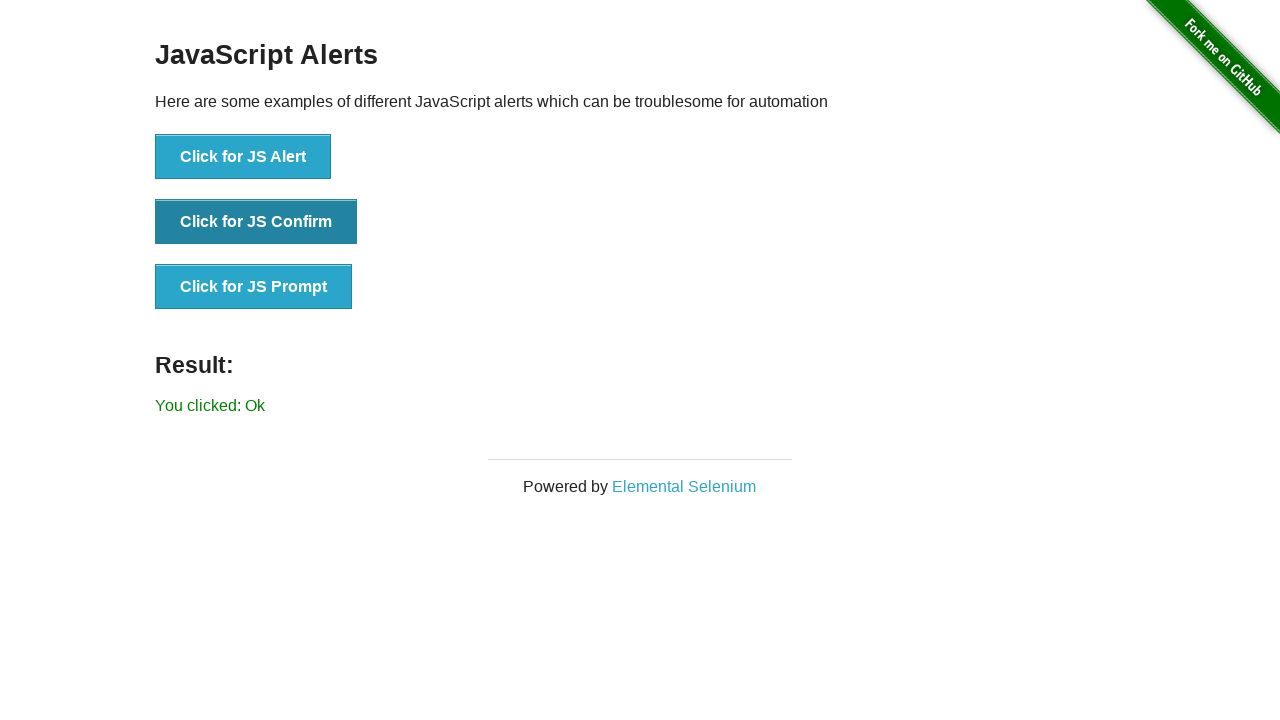

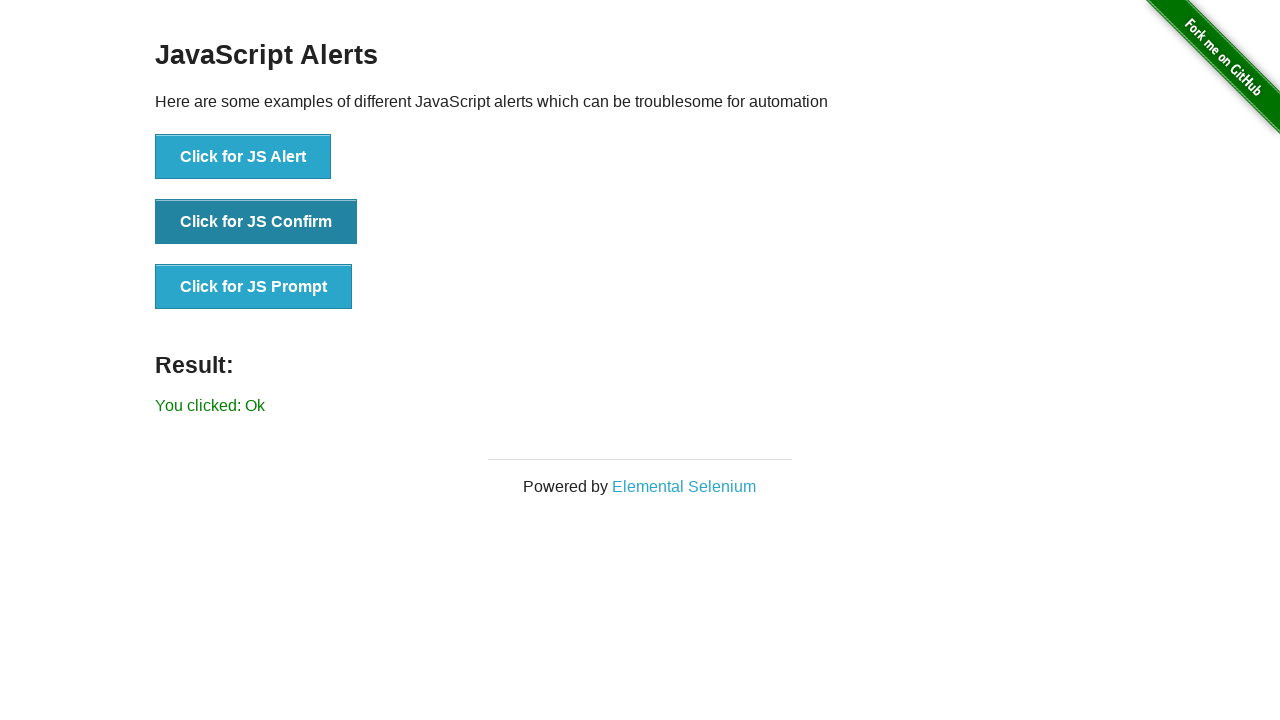